Tests keyboard interaction by performing a Ctrl+Click on a link to open it in a new tab using keyboard modifier keys

Starting URL: https://omayo.blogspot.com/

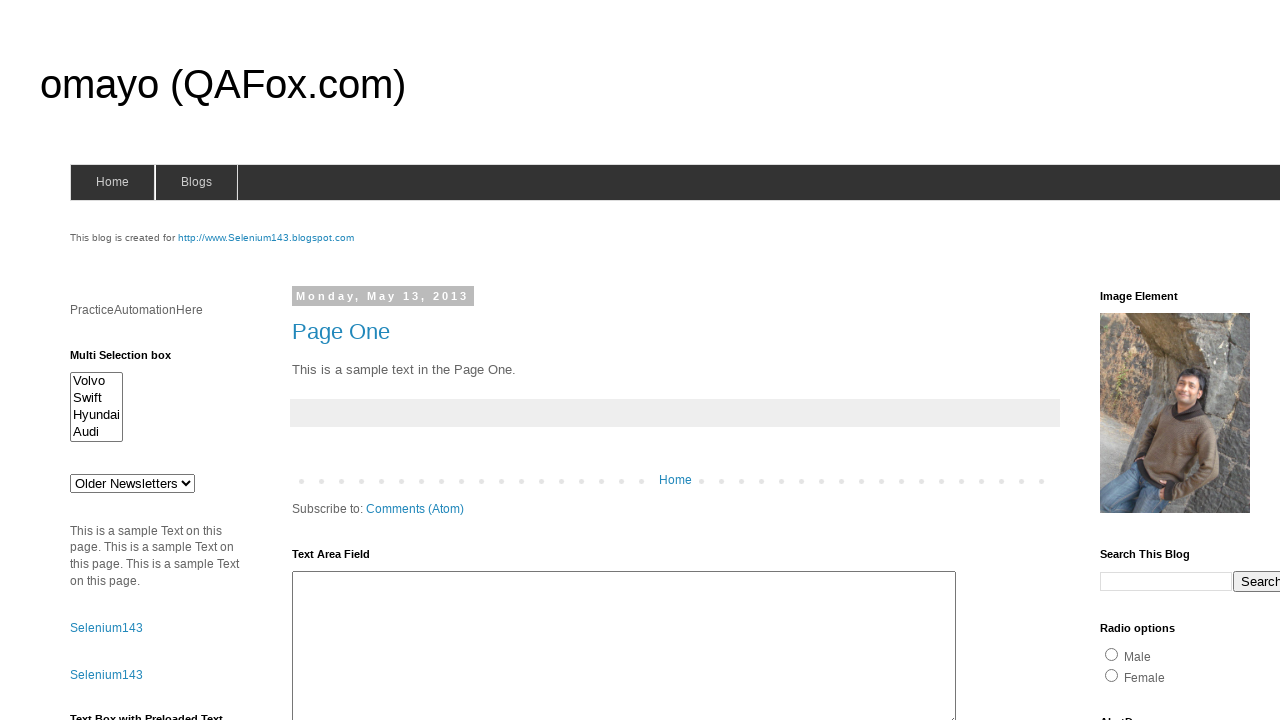

Waited for 'compendiumdev' link to be visible
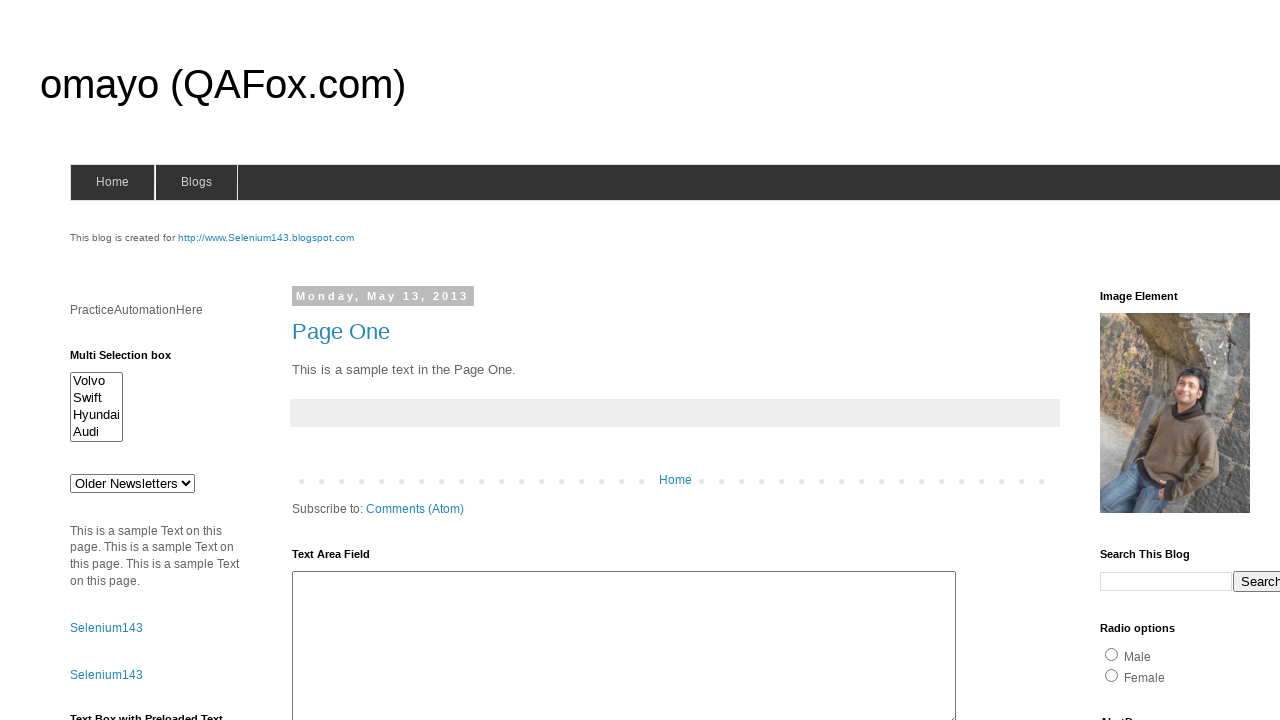

Performed Ctrl+Click on 'compendiumdev' link to open in new tab at (1160, 360) on text=compendiumdev
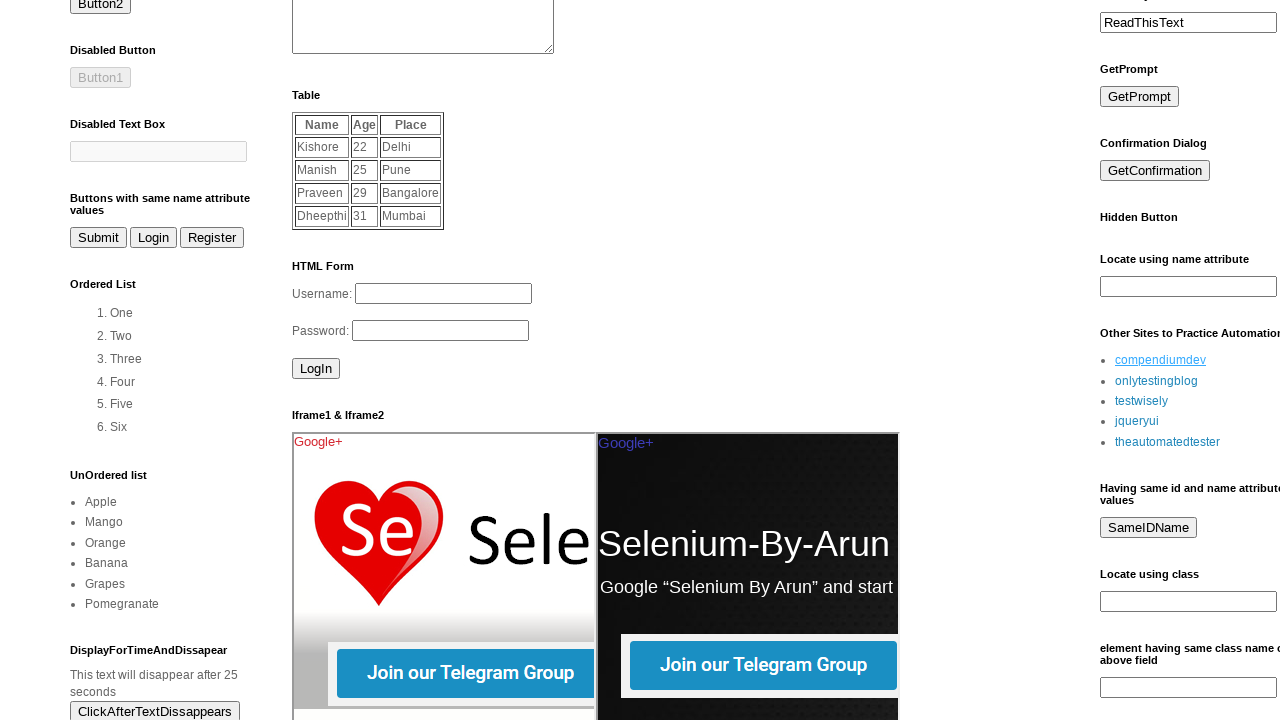

Waited 2 seconds for new tab to open
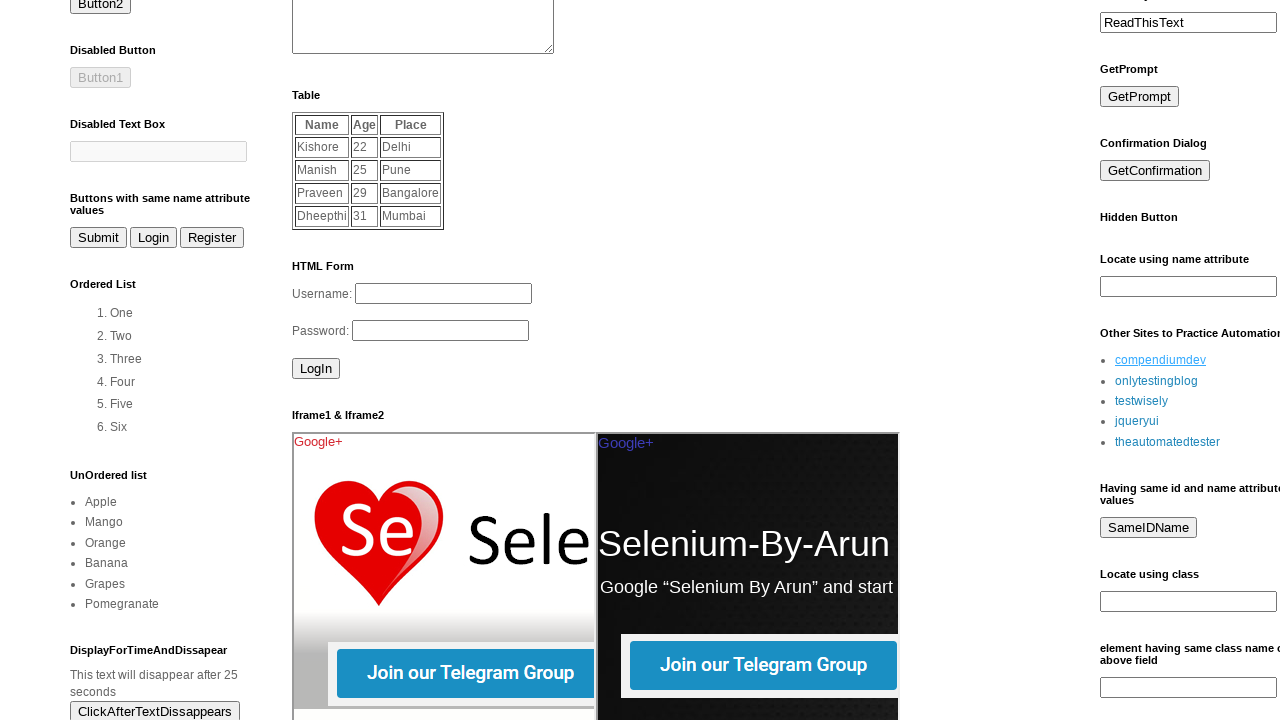

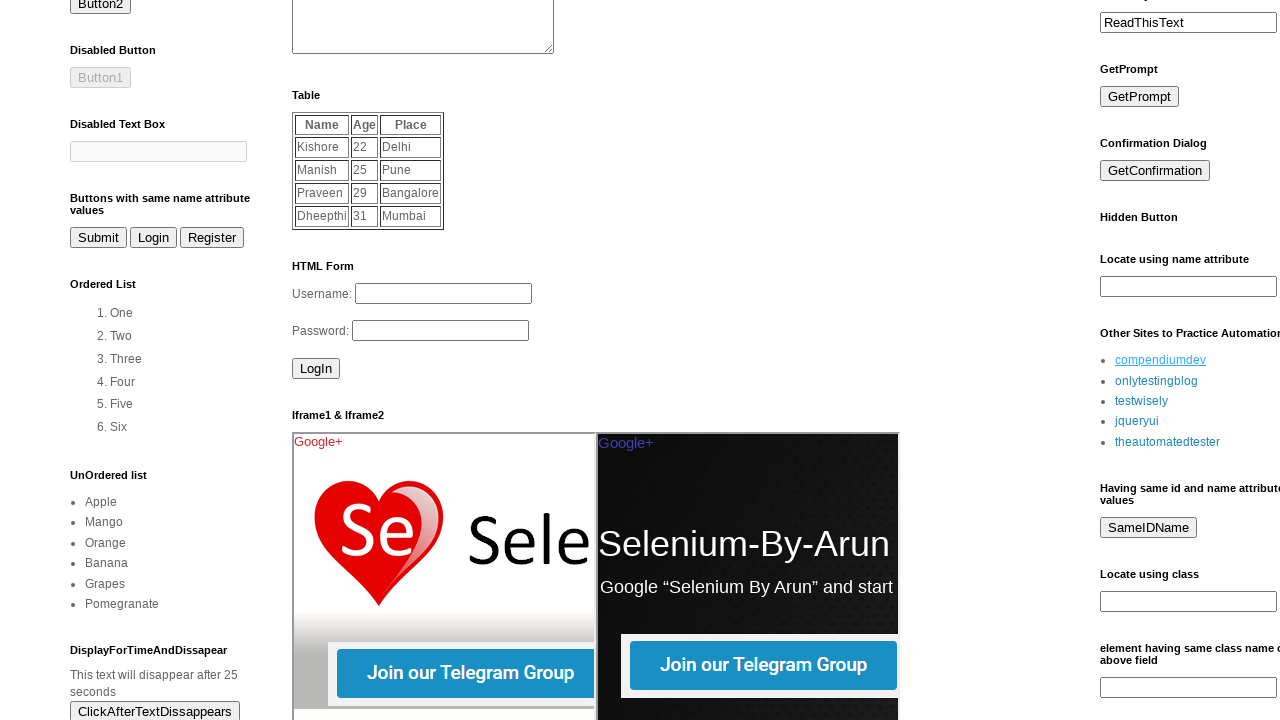